Tests window switching functionality by clicking a link that opens a new window, switching to the new window, and verifying the page content

Starting URL: https://the-internet.herokuapp.com/windows

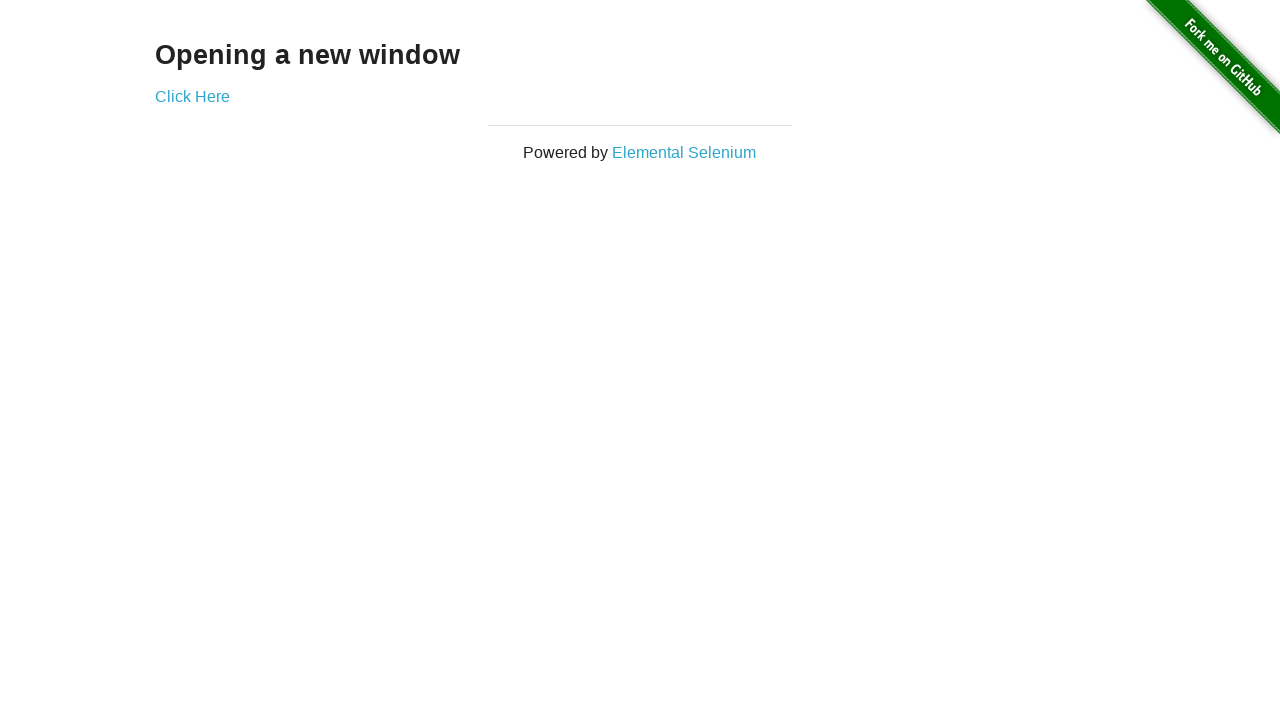

Waited for initial page text 'Opening a new window' to load
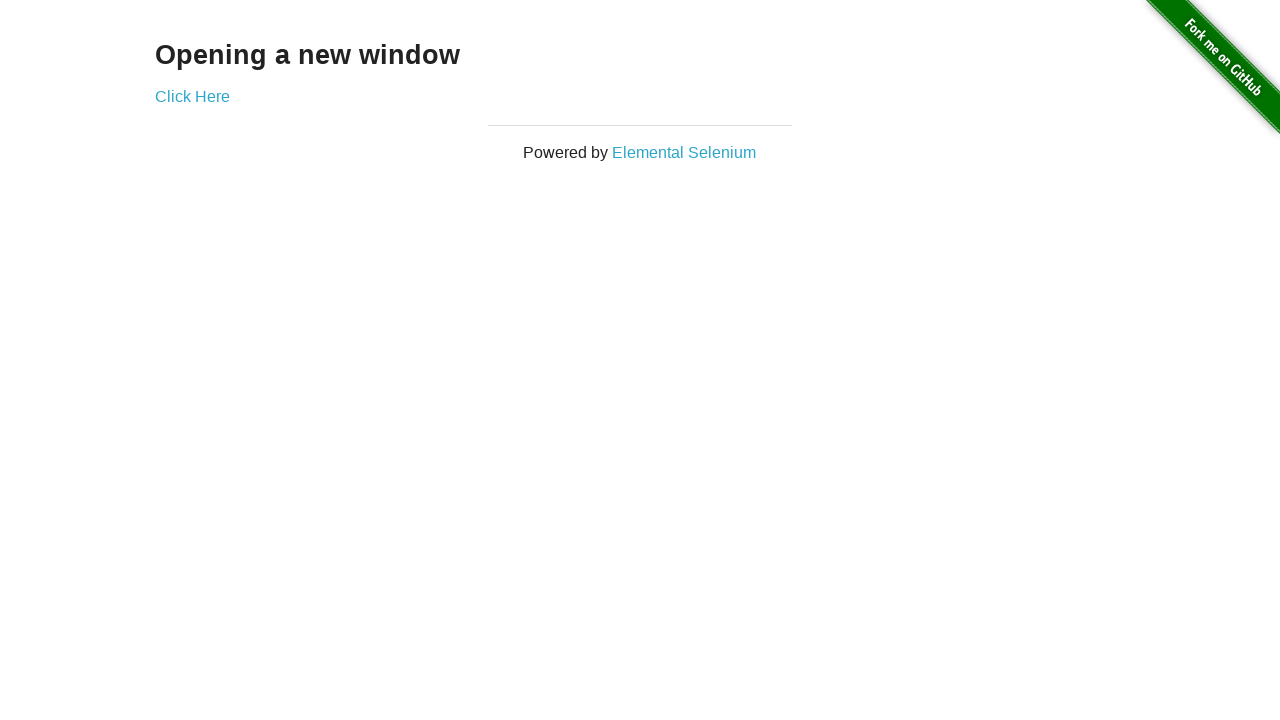

Clicked 'Click Here' link to open a new window at (192, 96) on text=Click Here
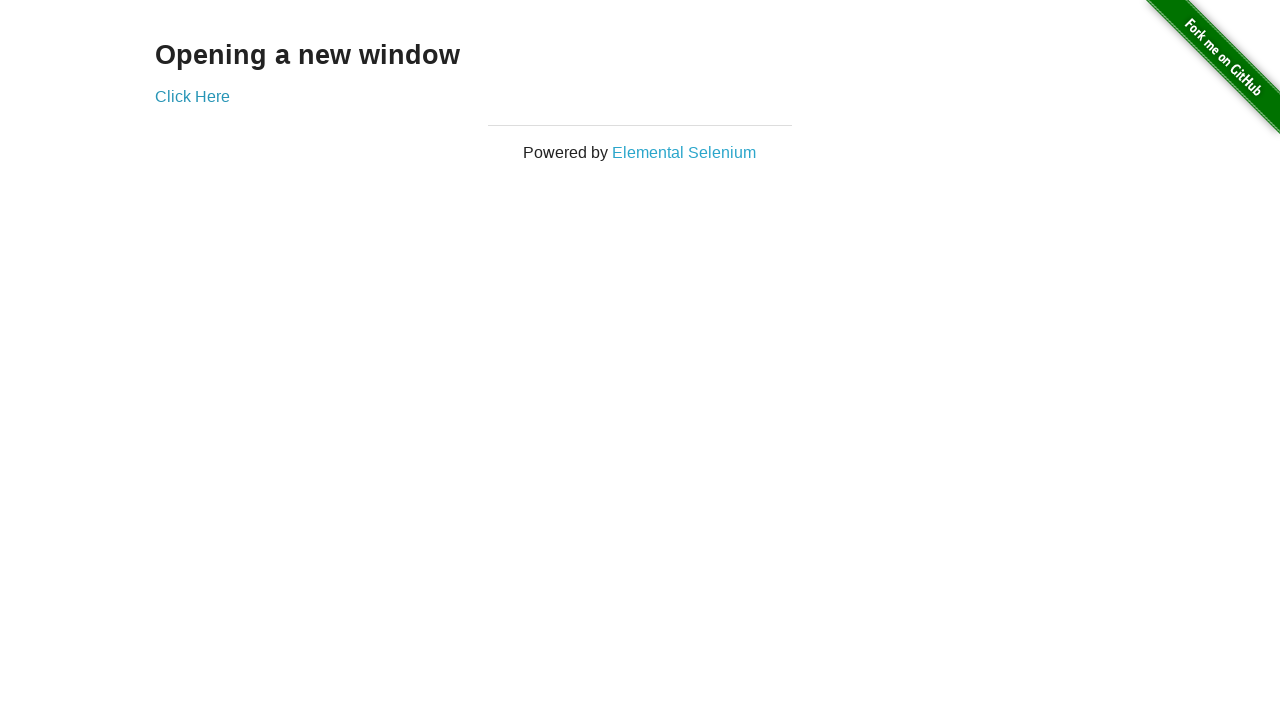

Captured the new window/page object
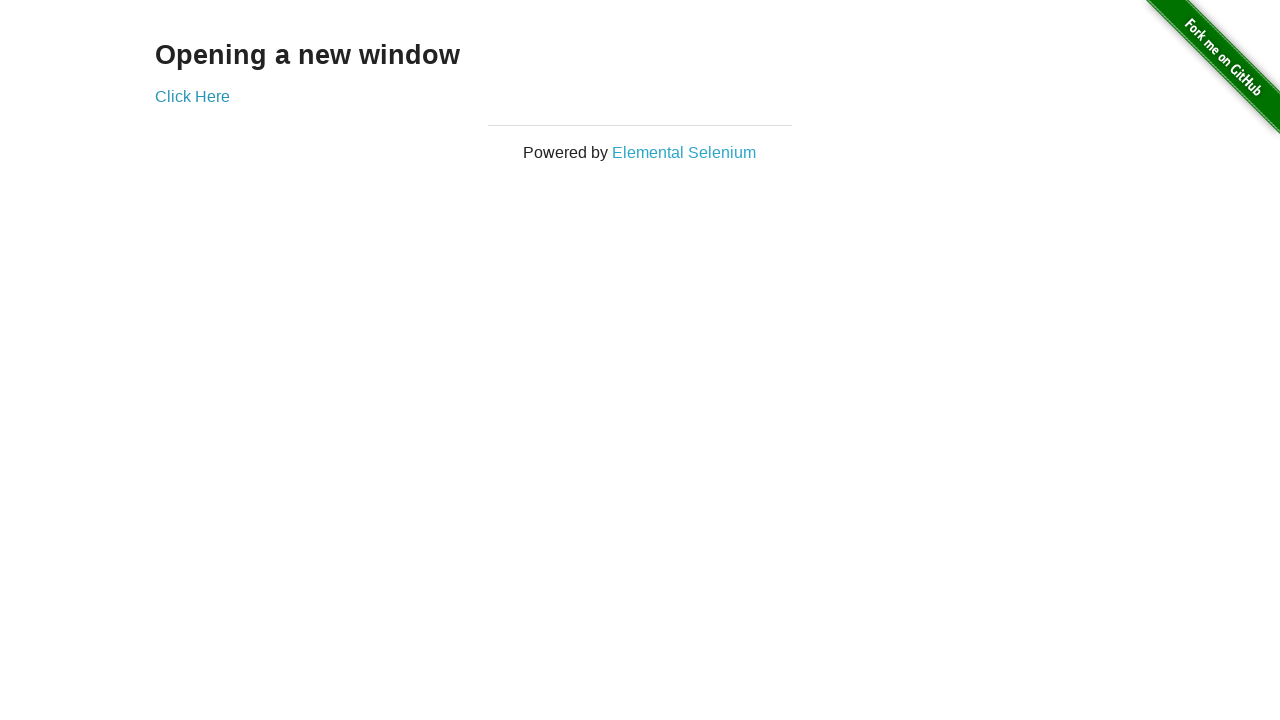

Waited for new page to fully load
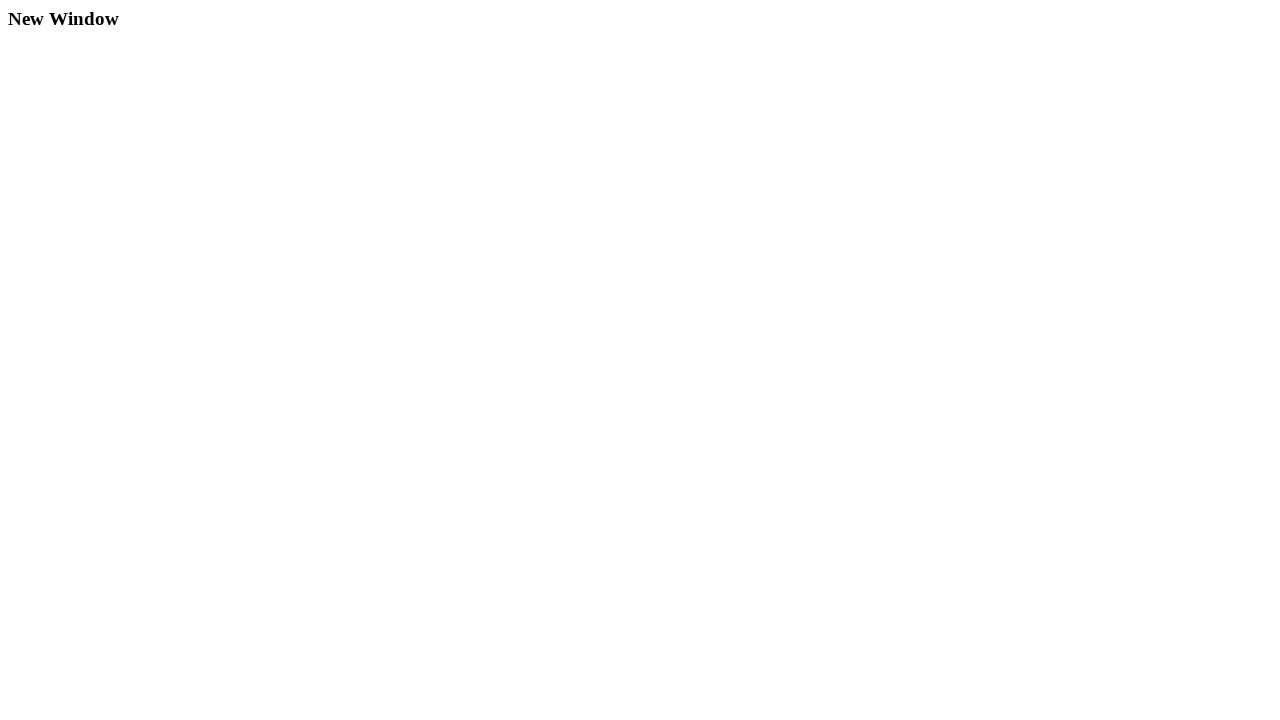

Verified new window title is 'New Window'
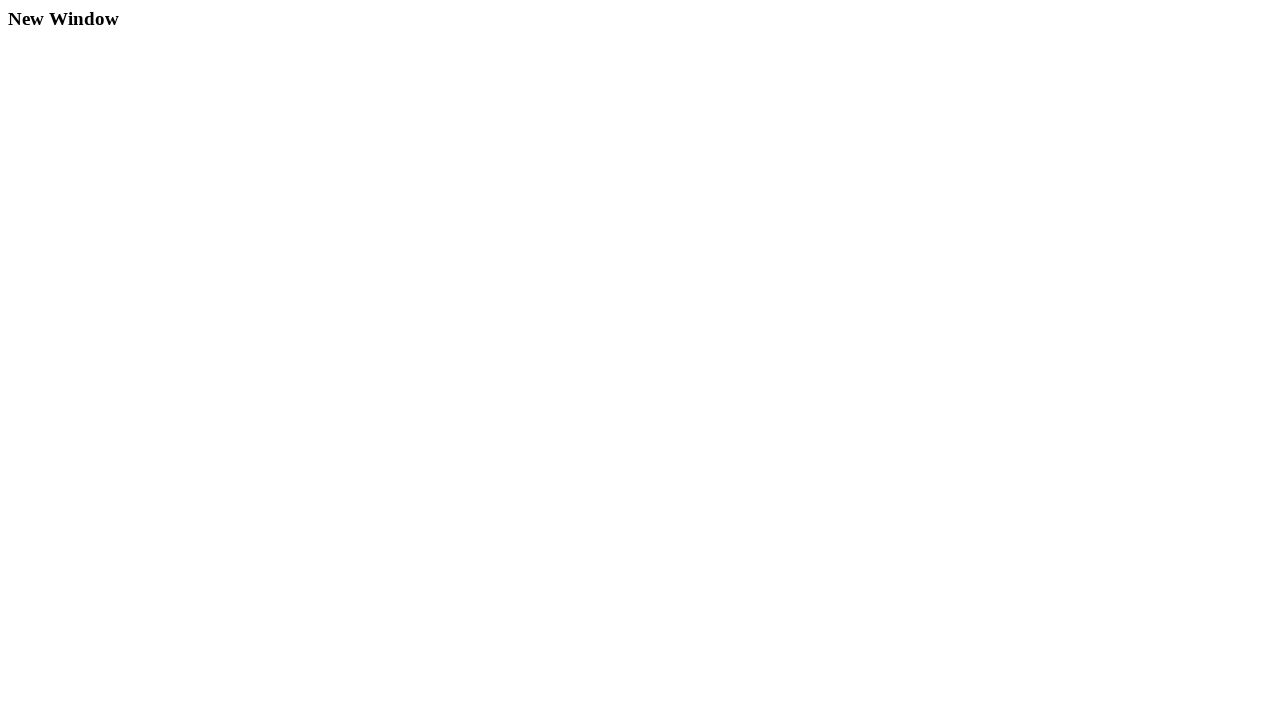

Verified text 'New Window' is present on the new page
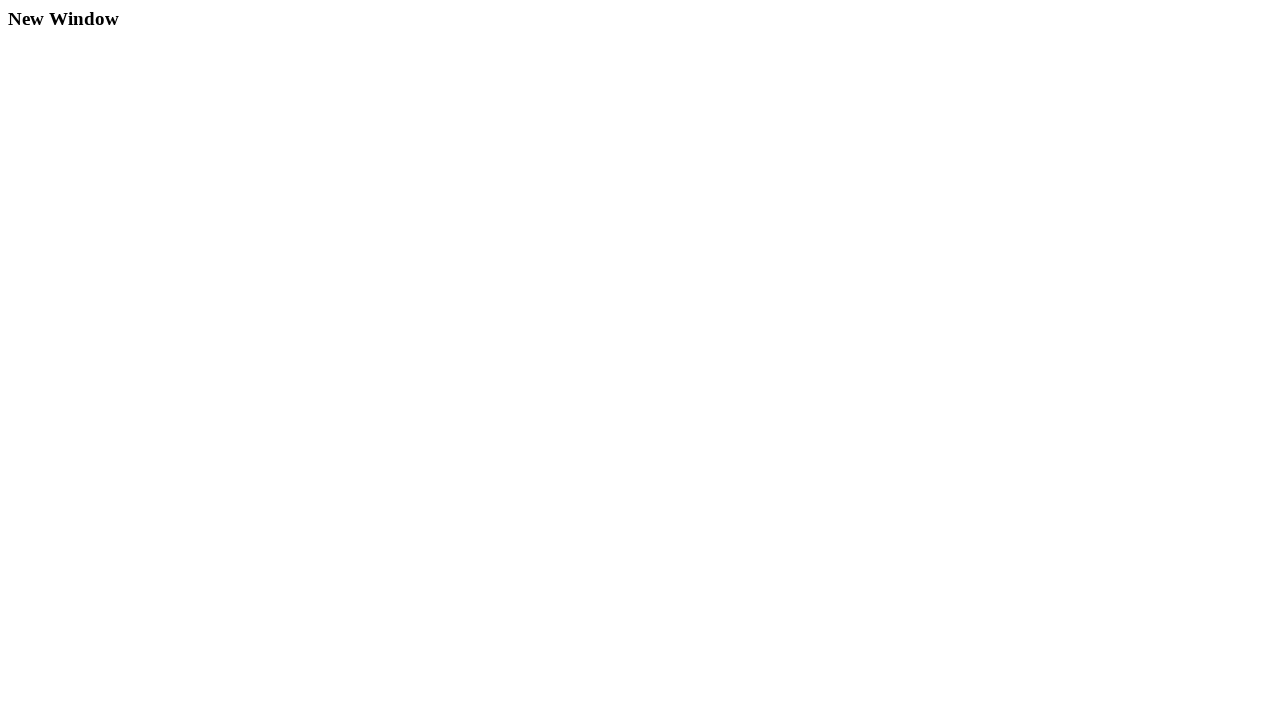

Switched back to original page and verified title is 'The Internet'
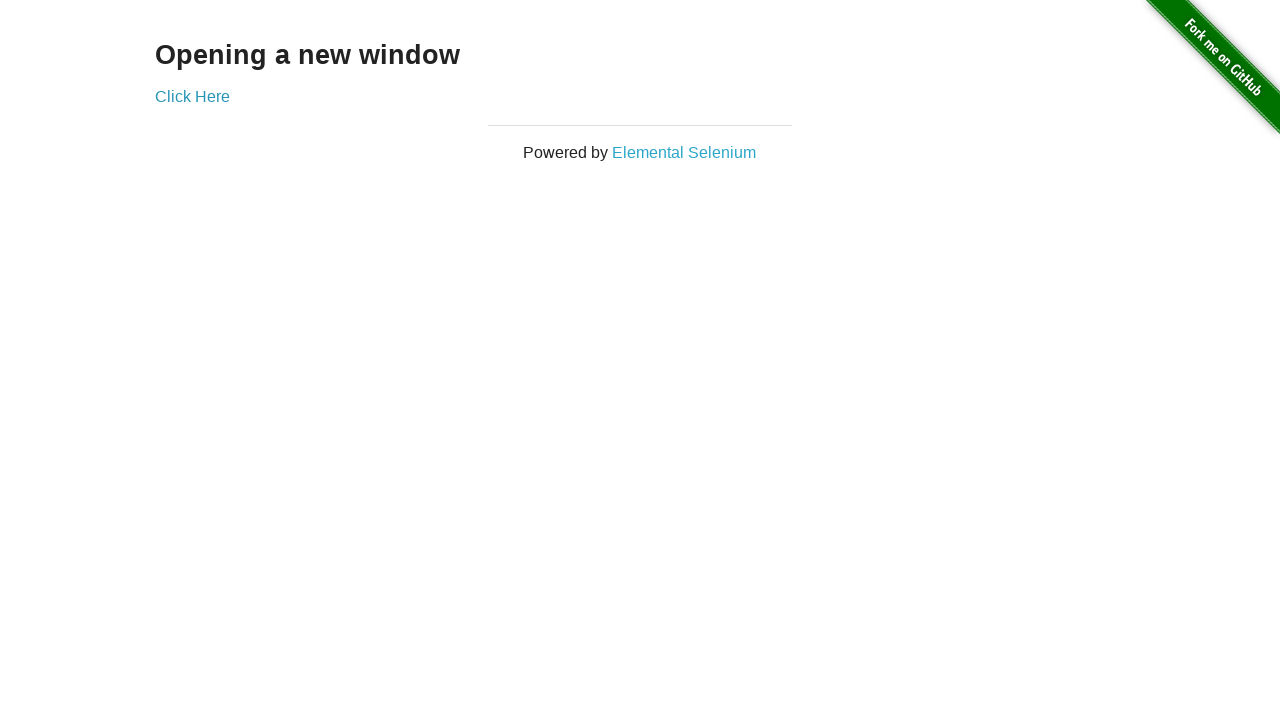

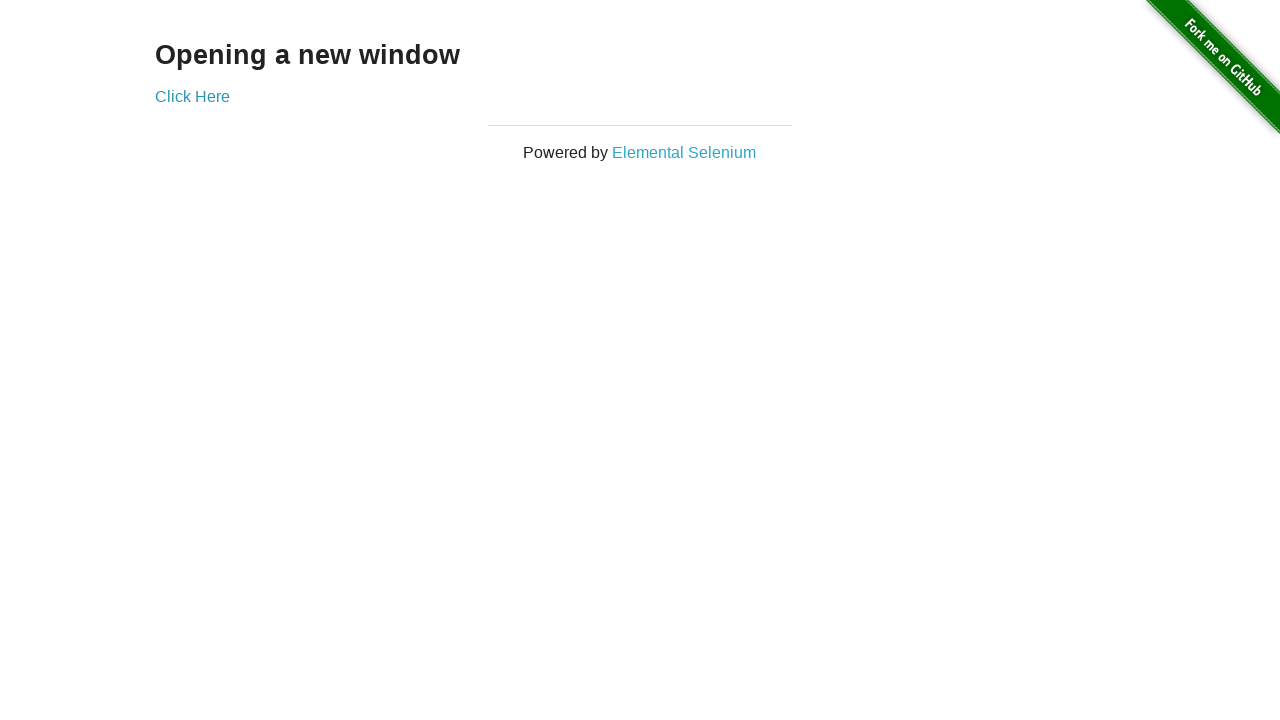